Tests navigation on a Selenium course content page by clicking the overview tab and verifying that card header and body content elements are present

Starting URL: http://greenstech.in/selenium-course-content.html

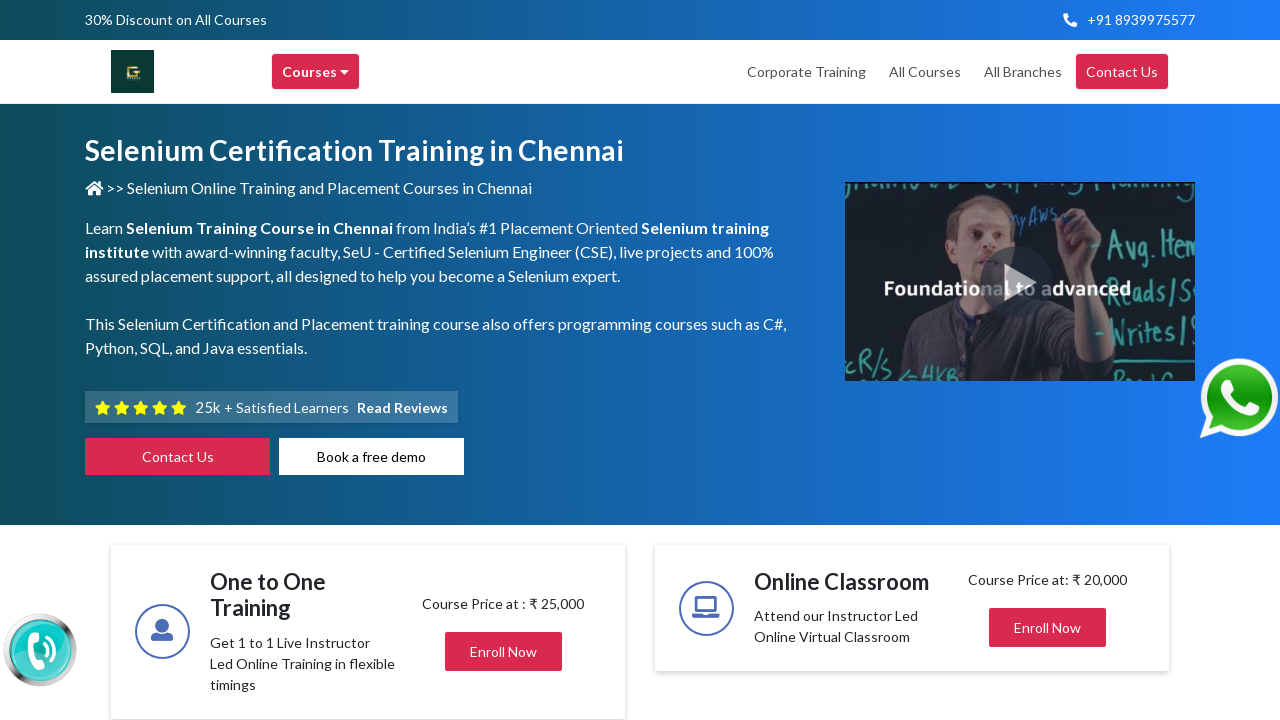

Clicked on the overview tab at (504, 361) on #overview-tab
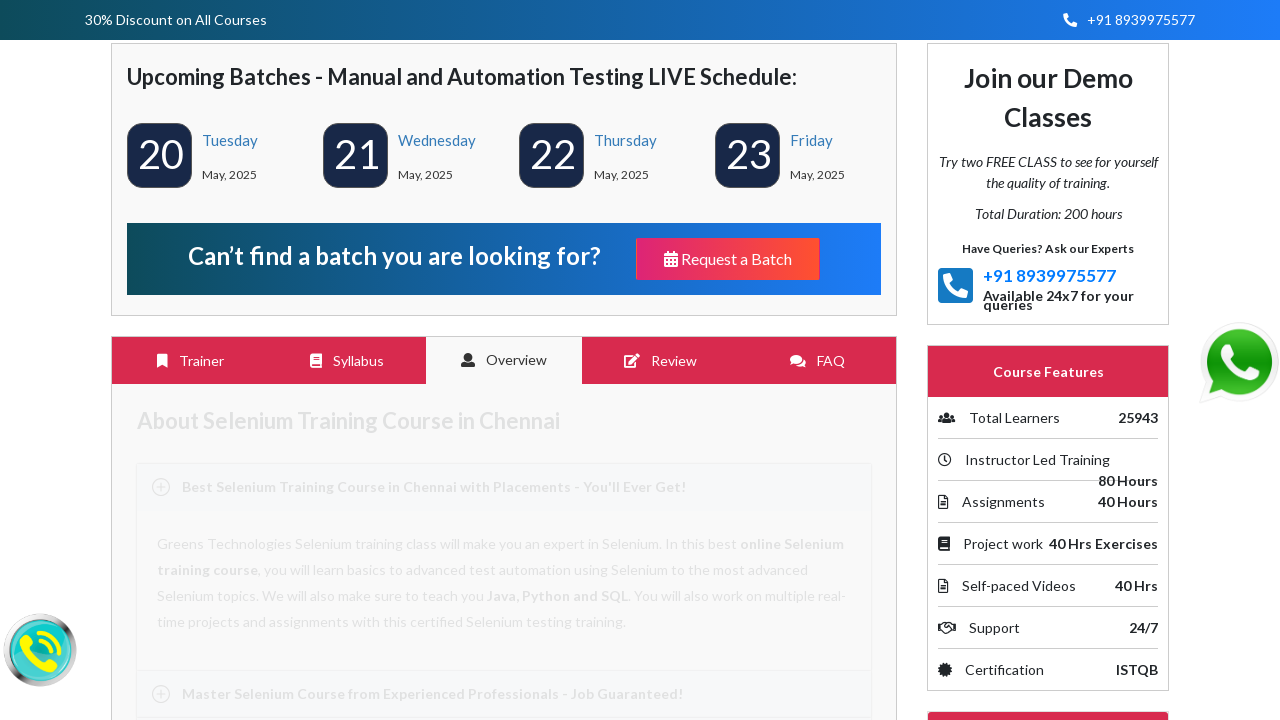

Verified card header element is visible
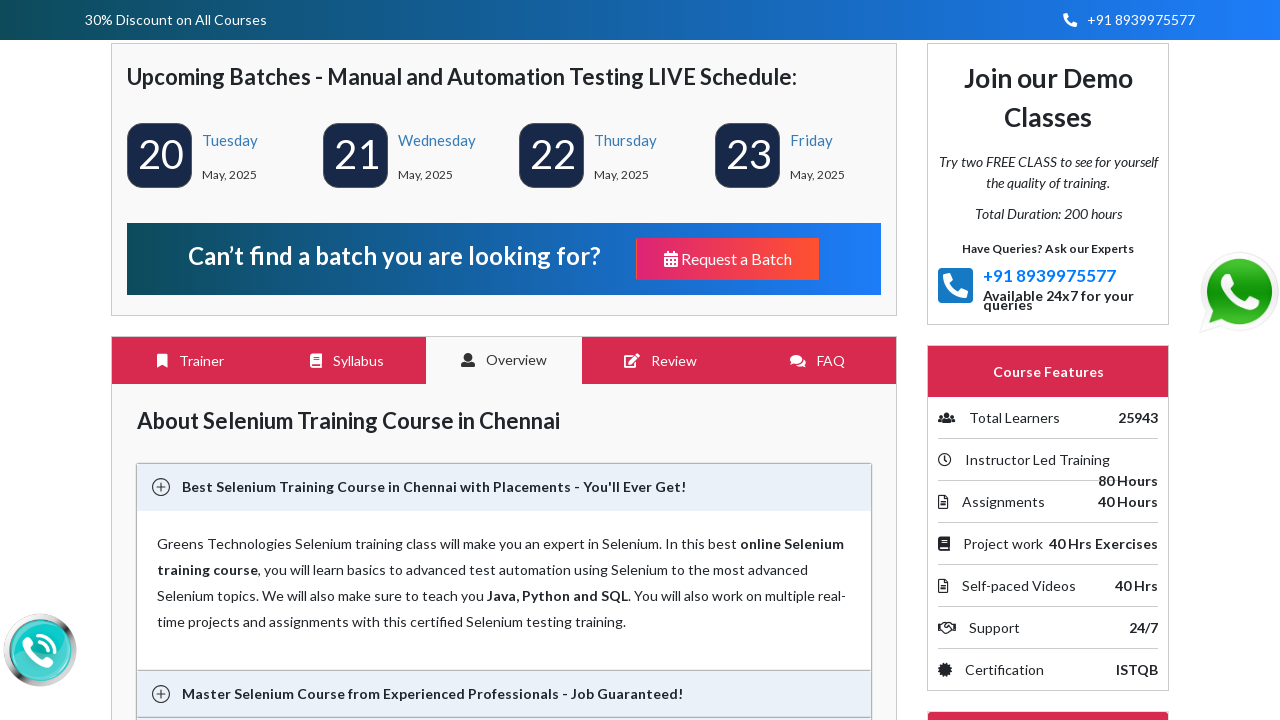

Verified card body element is visible
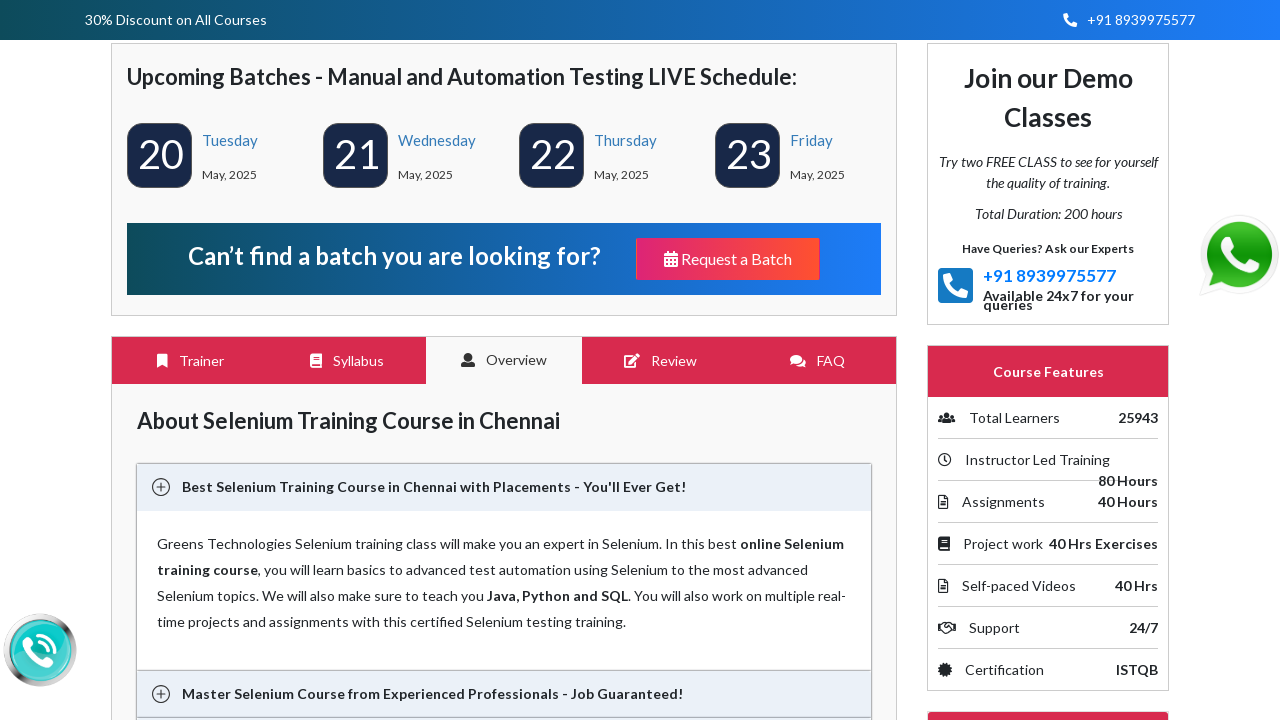

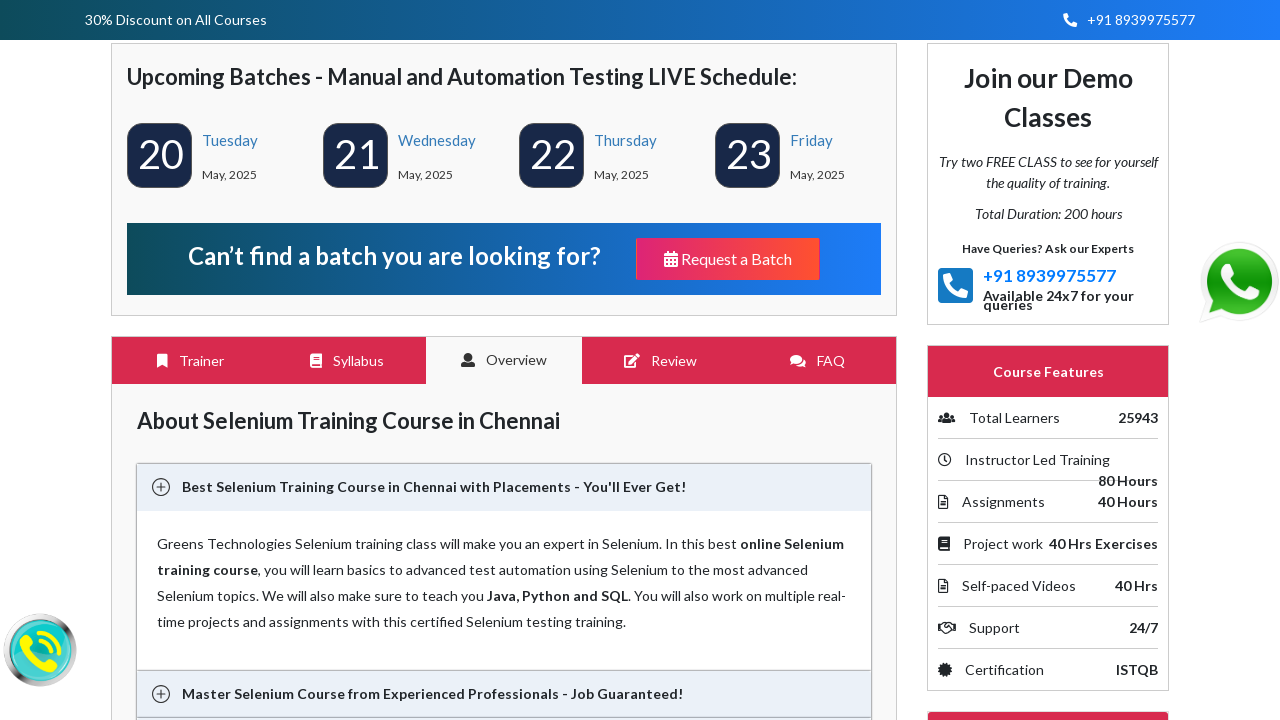